Tests clicking the Elements card on the homepage to navigate to the elements section

Starting URL: https://demoqa.com/

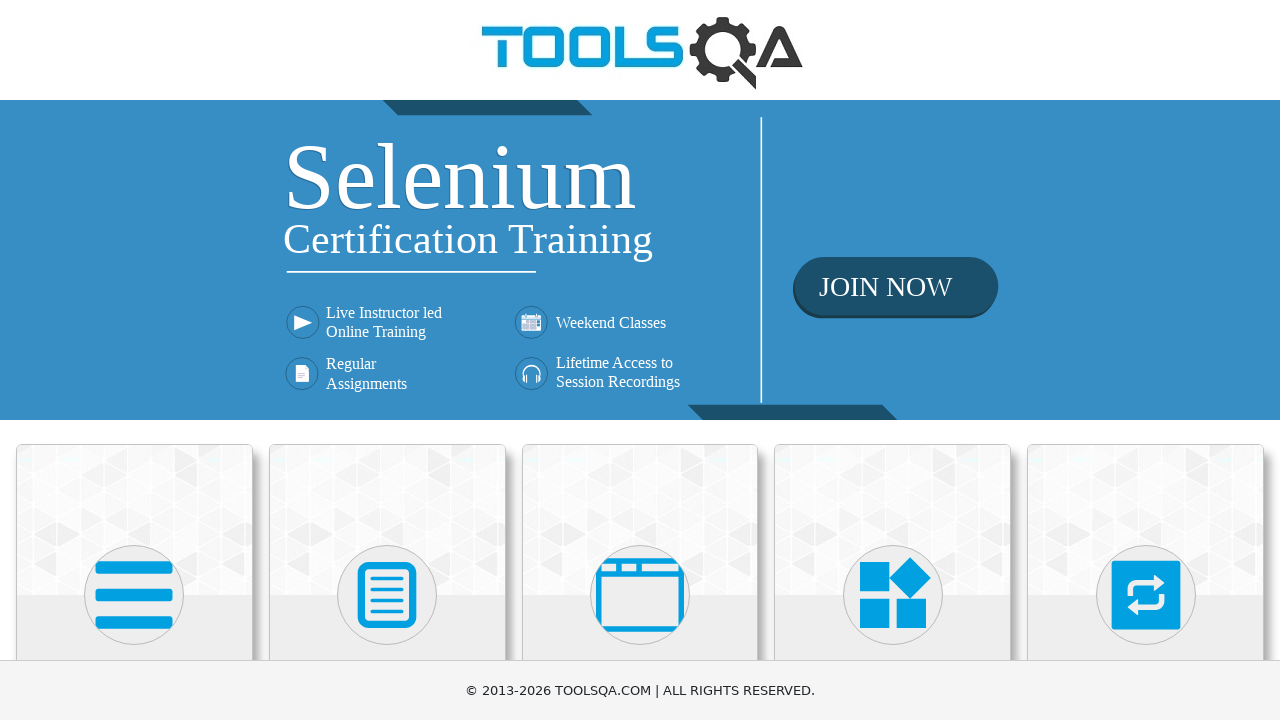

Navigated to DemoQA homepage
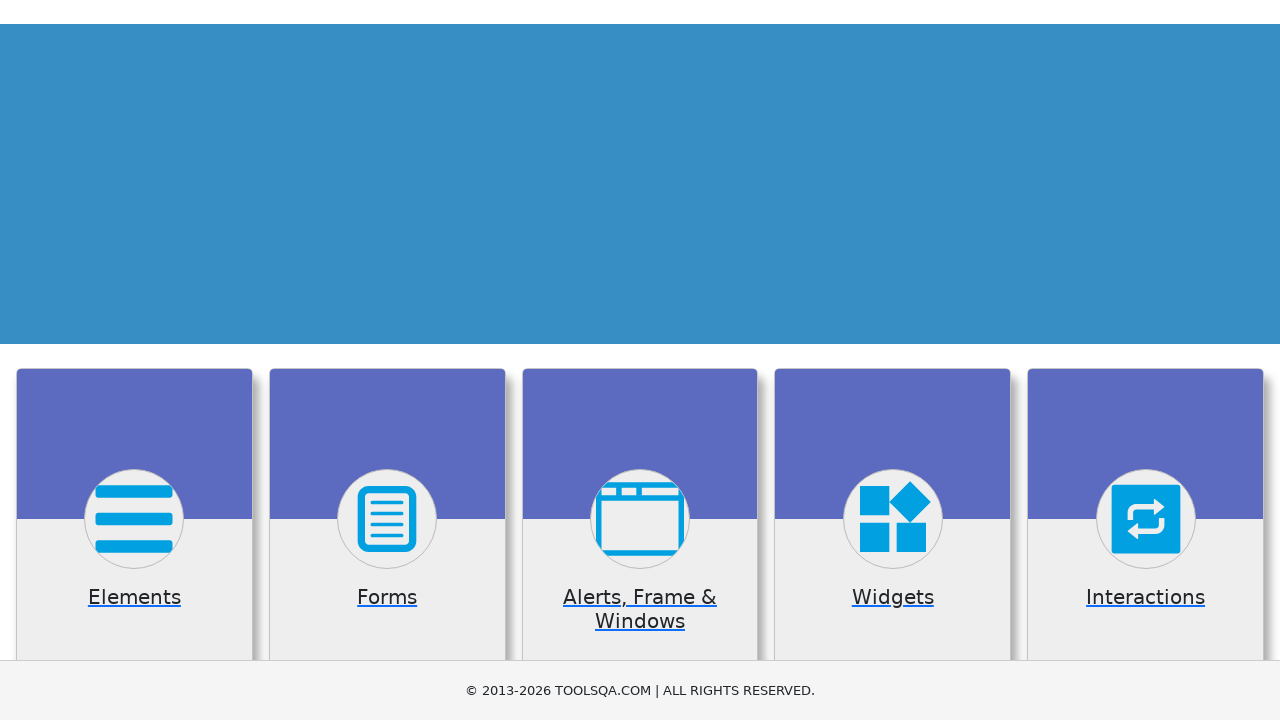

Clicked on Elements card to navigate to elements section at (134, 520) on xpath=//h5[text()='Elements']/../../..
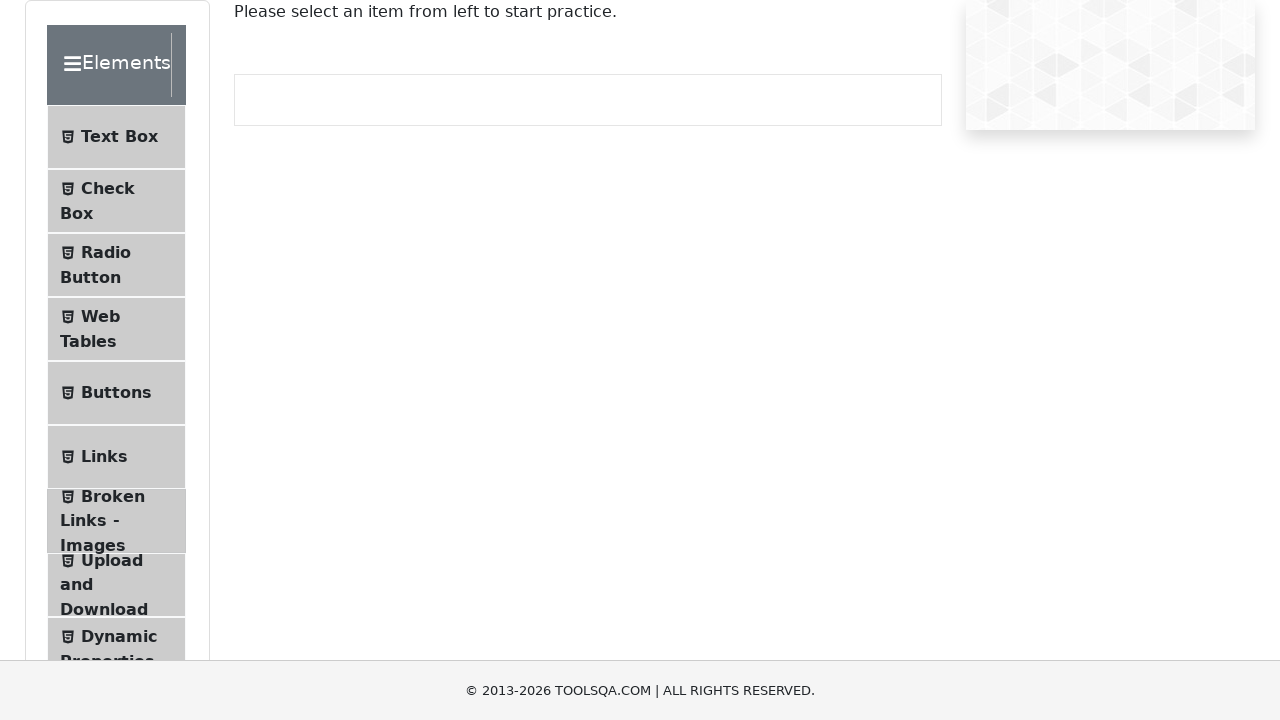

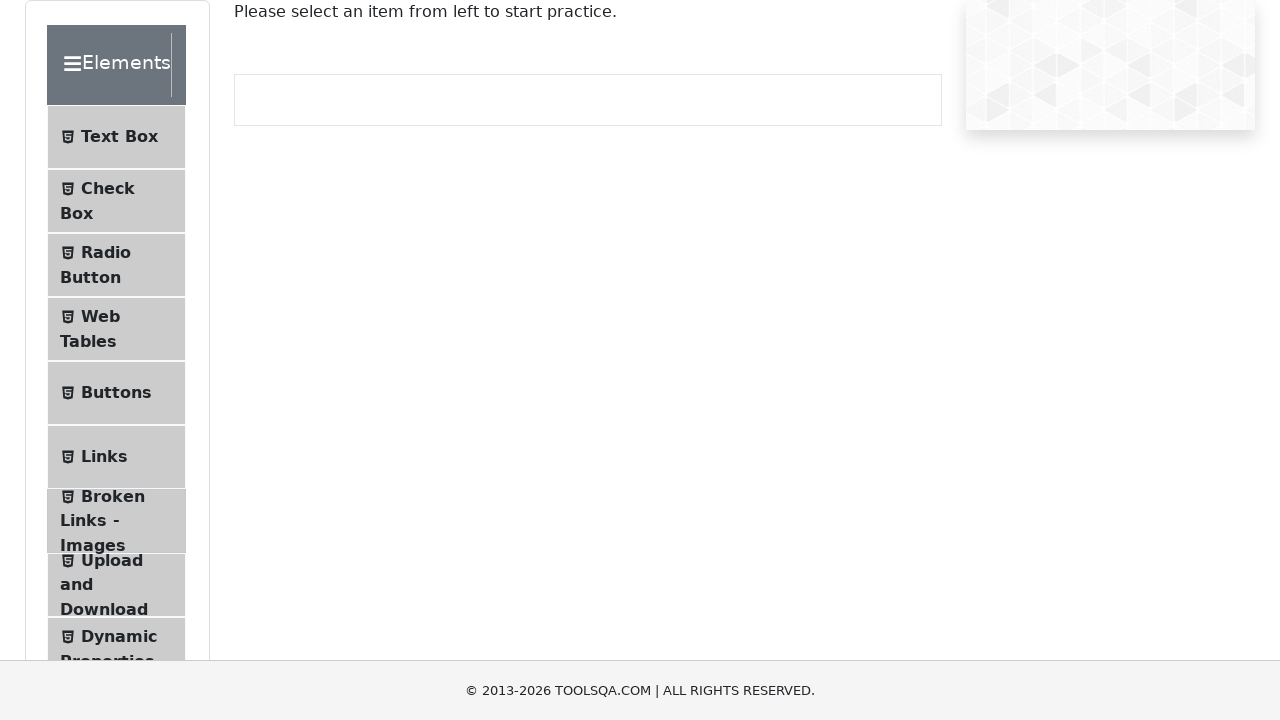